Navigates to the Calley Teams Features page with a mobile viewport size (414x896) to verify the page loads correctly

Starting URL: https://www.getcalley.com/calley-teams-features/

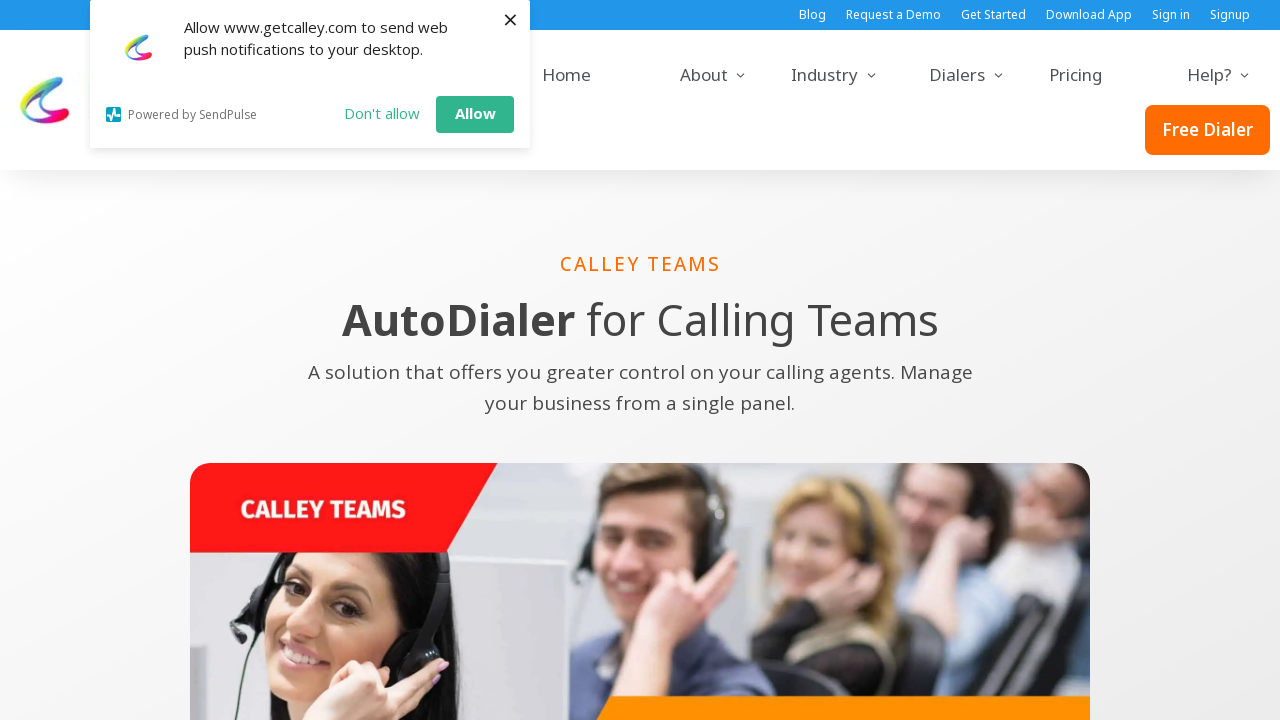

Set mobile viewport size to 414x896
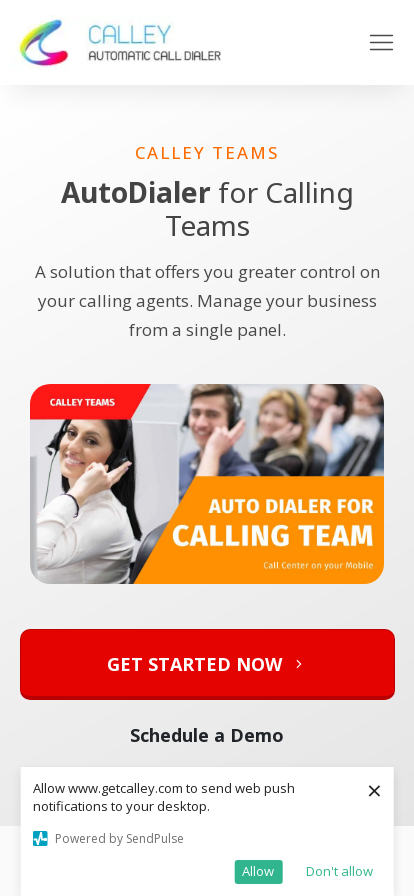

Waited for page to reach networkidle state
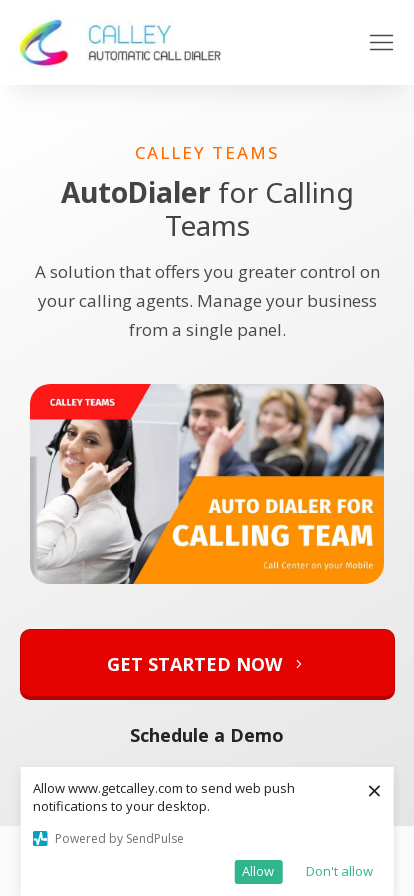

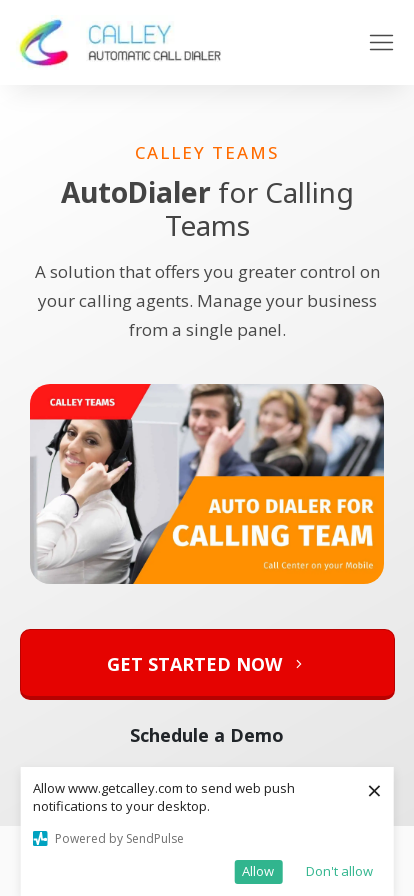